Tests mouse hover functionality on a practice page by locating the "Automation Tools" button and verifying it can be found on the page.

Starting URL: https://seleniumpractise.blogspot.com/2016/08/how-to-perform-mouse-hover-in-selenium.html

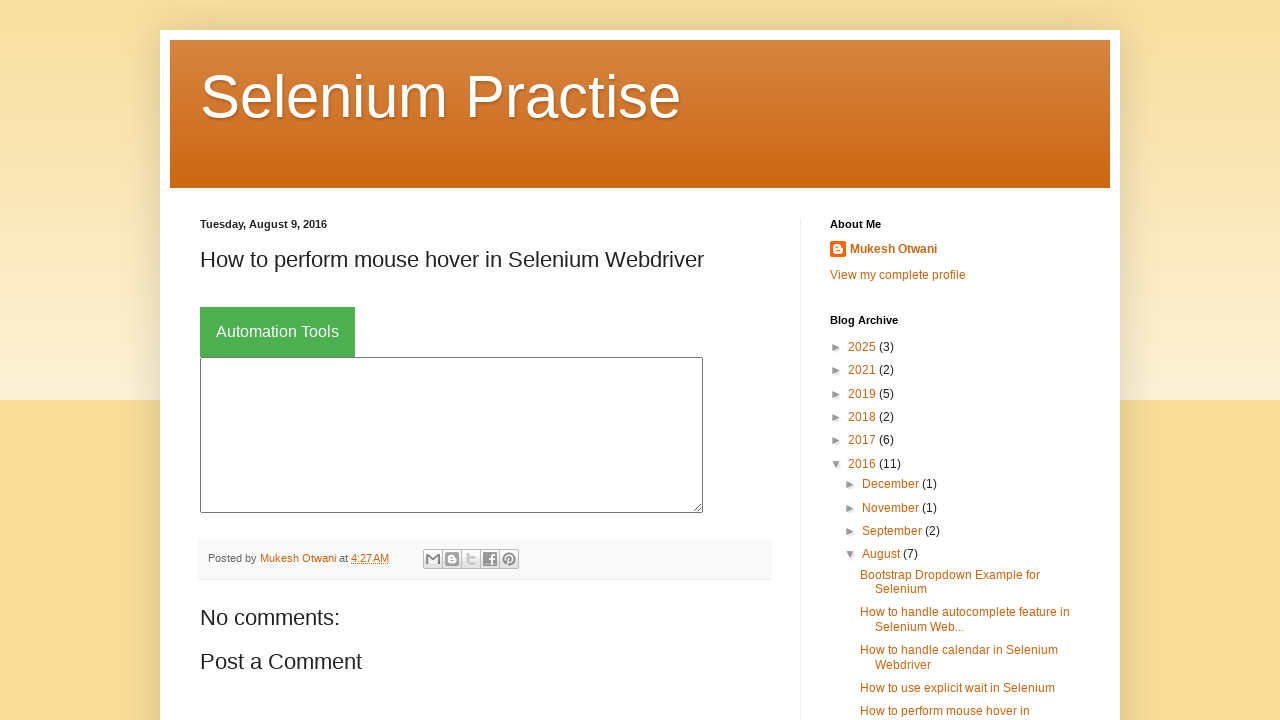

Navigated to mouse hover practice page
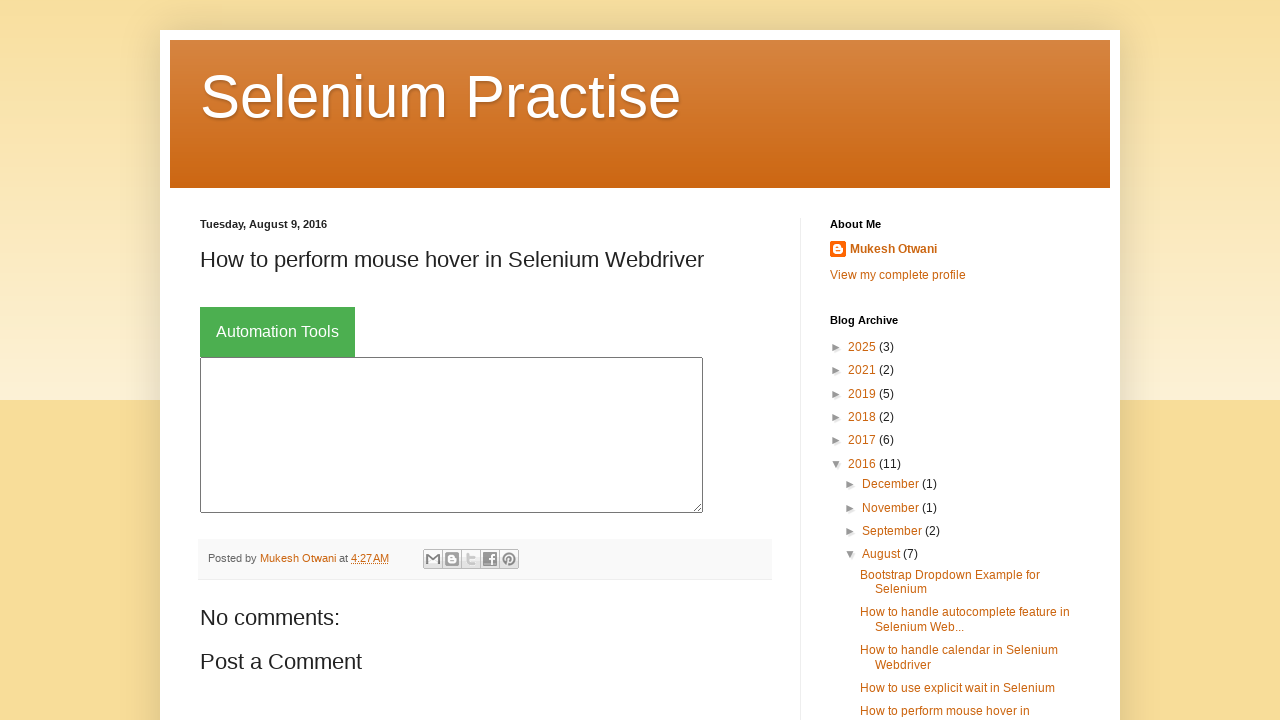

Automation Tools button is visible on the page
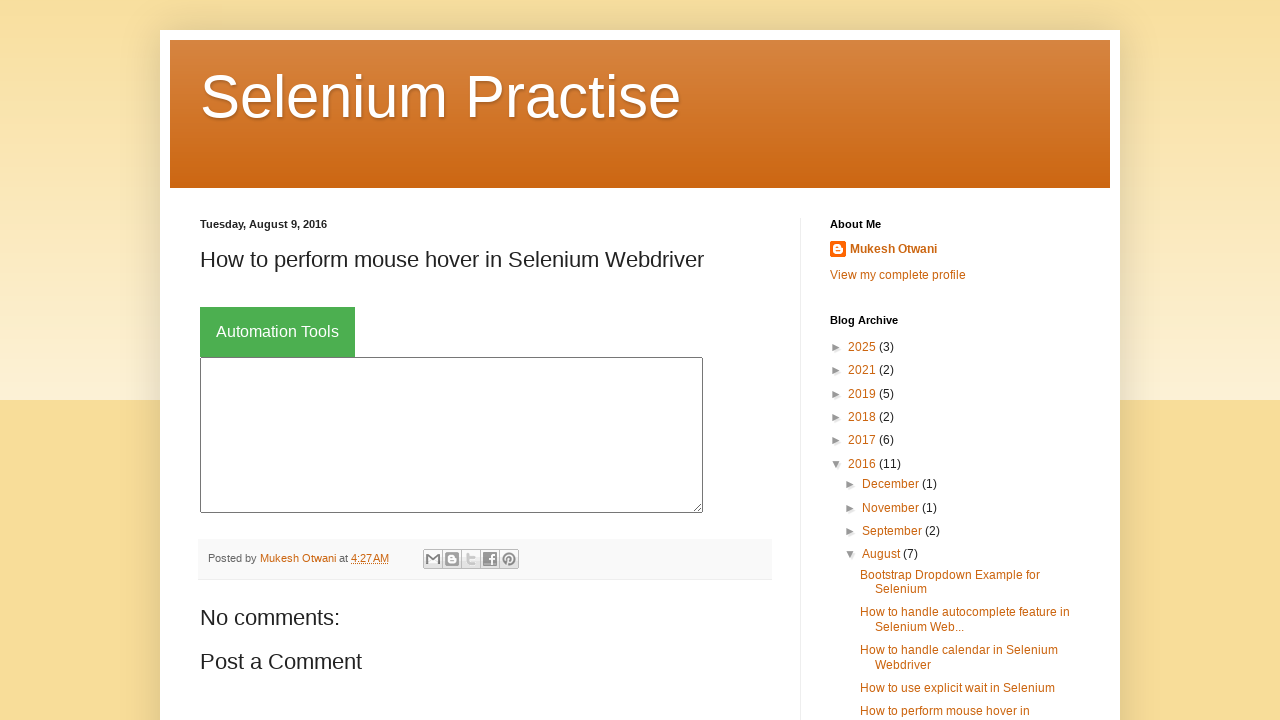

Hovered over Automation Tools button at (278, 332) on xpath=//button[text()='Automation Tools']
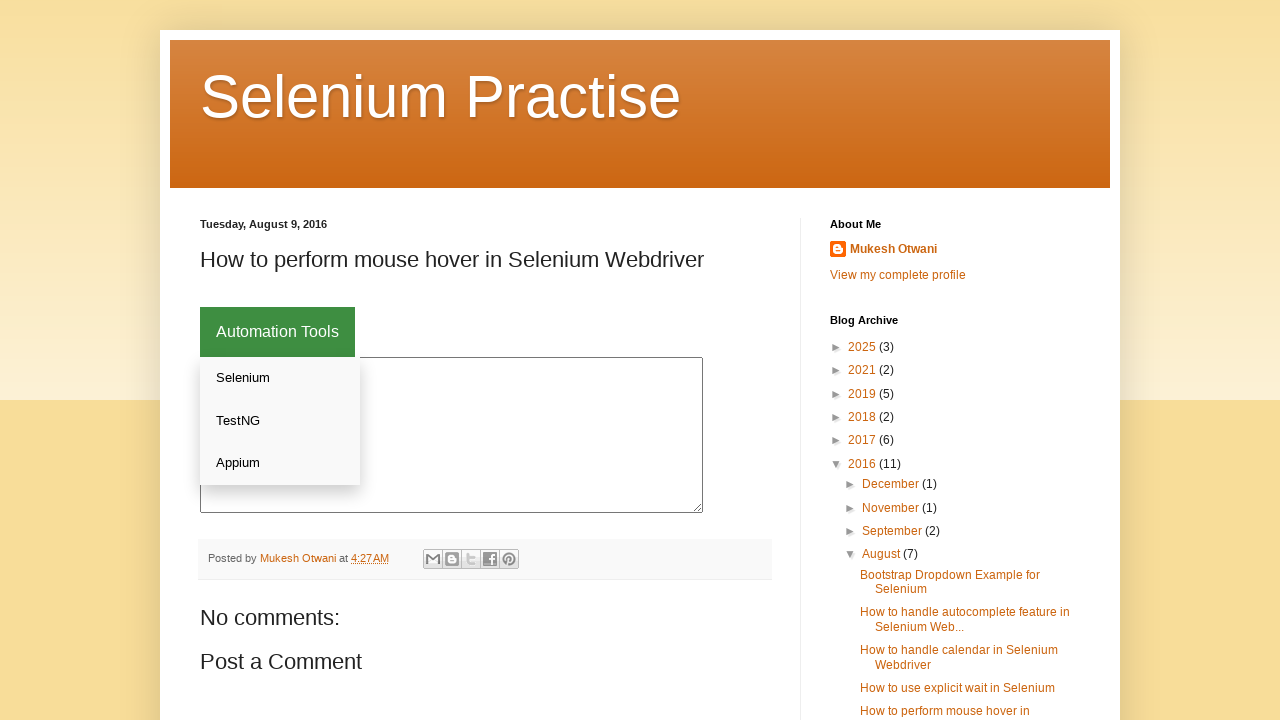

Appium link appeared in dropdown menu
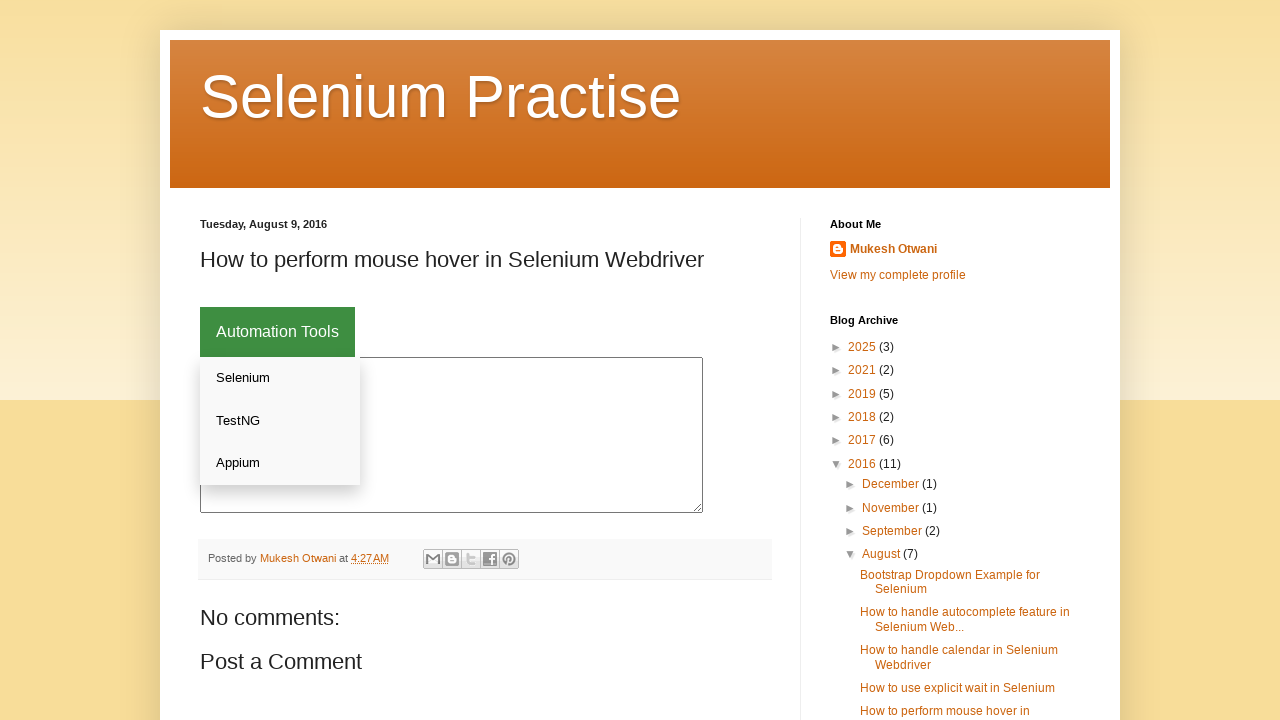

Clicked on Appium link in dropdown menu at (280, 463) on xpath=//a[text()='Appium']
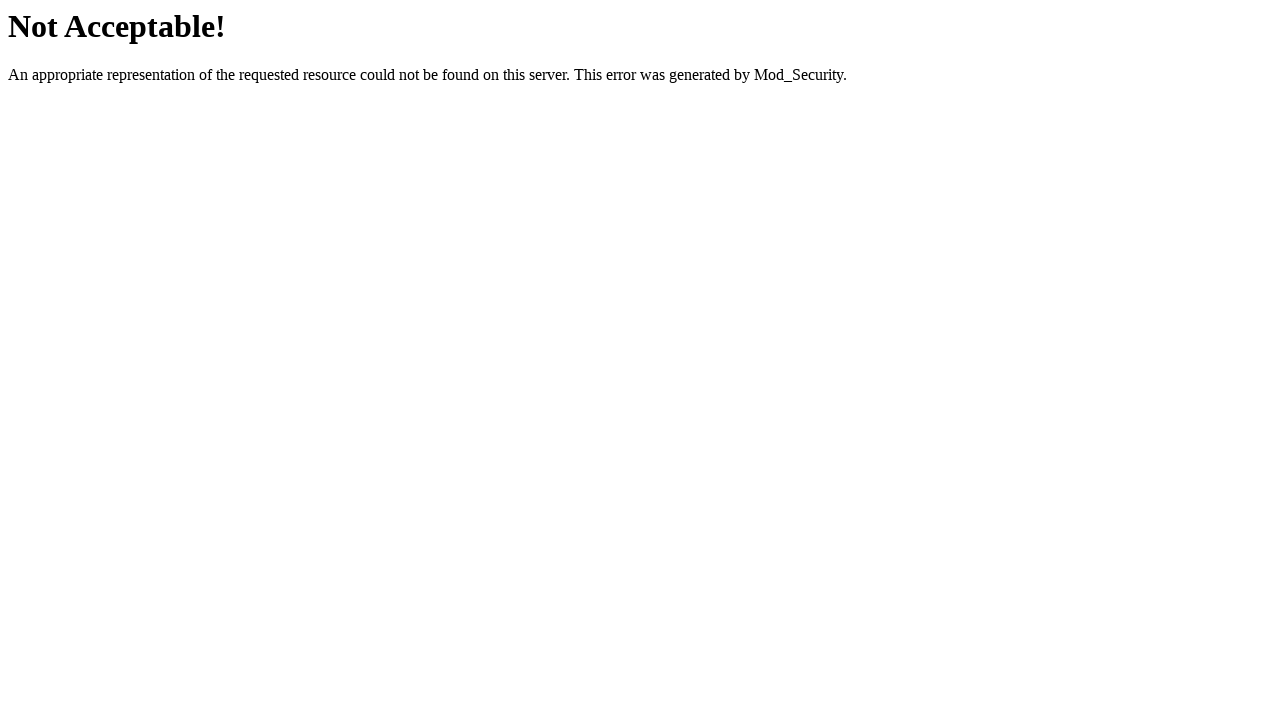

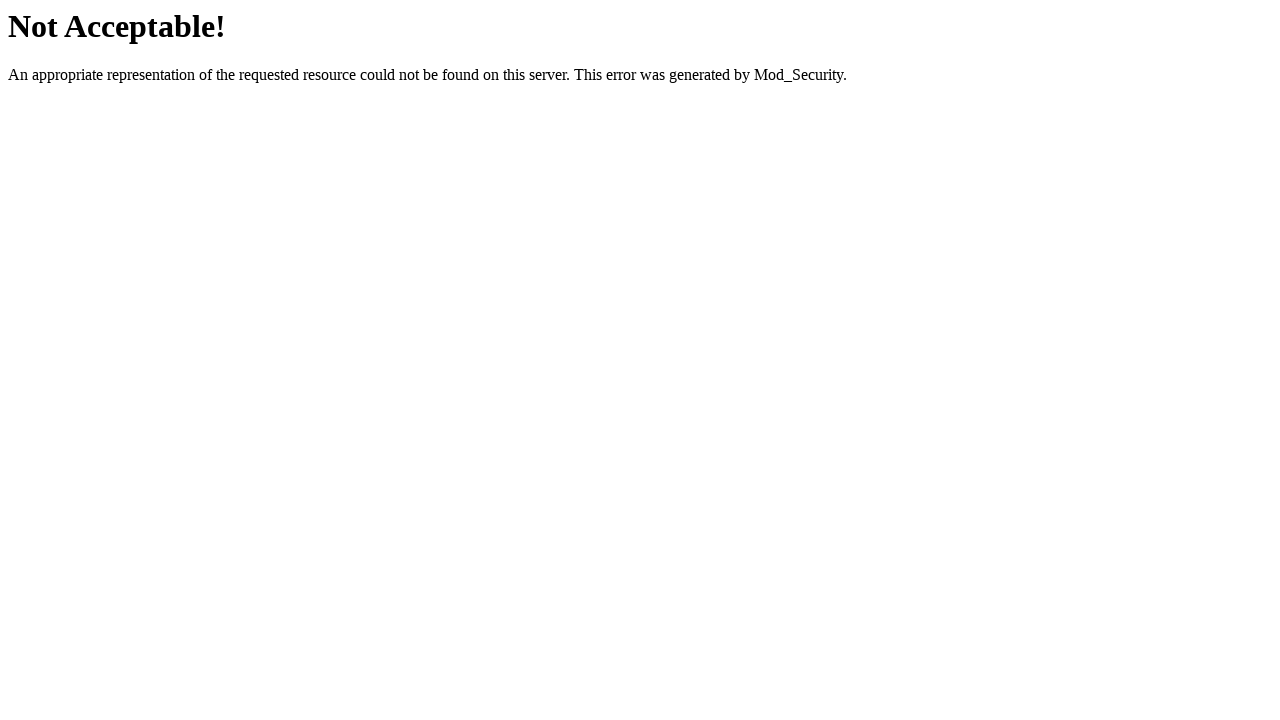